Tests child window handling by clicking a link that opens a new page, extracting text from the new page, and filling a form field with extracted data

Starting URL: https://rahulshettyacademy.com/loginpagePractise/

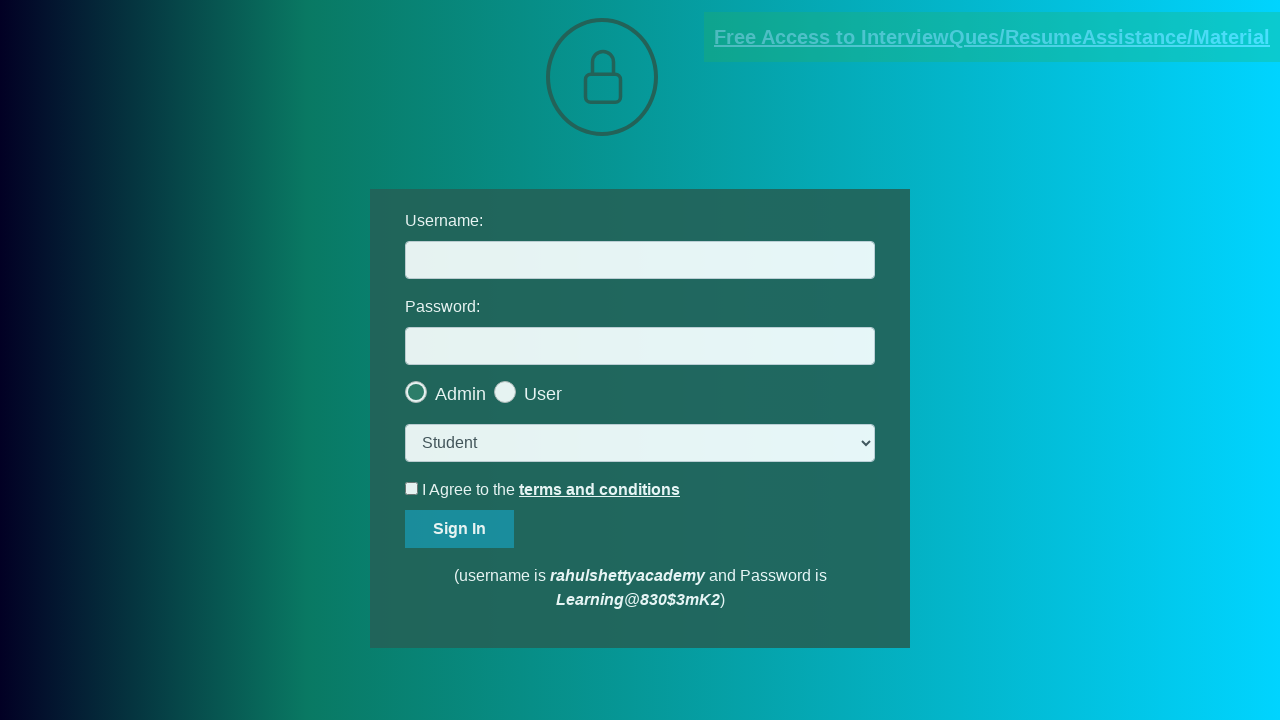

Located blinking link with documents-request href
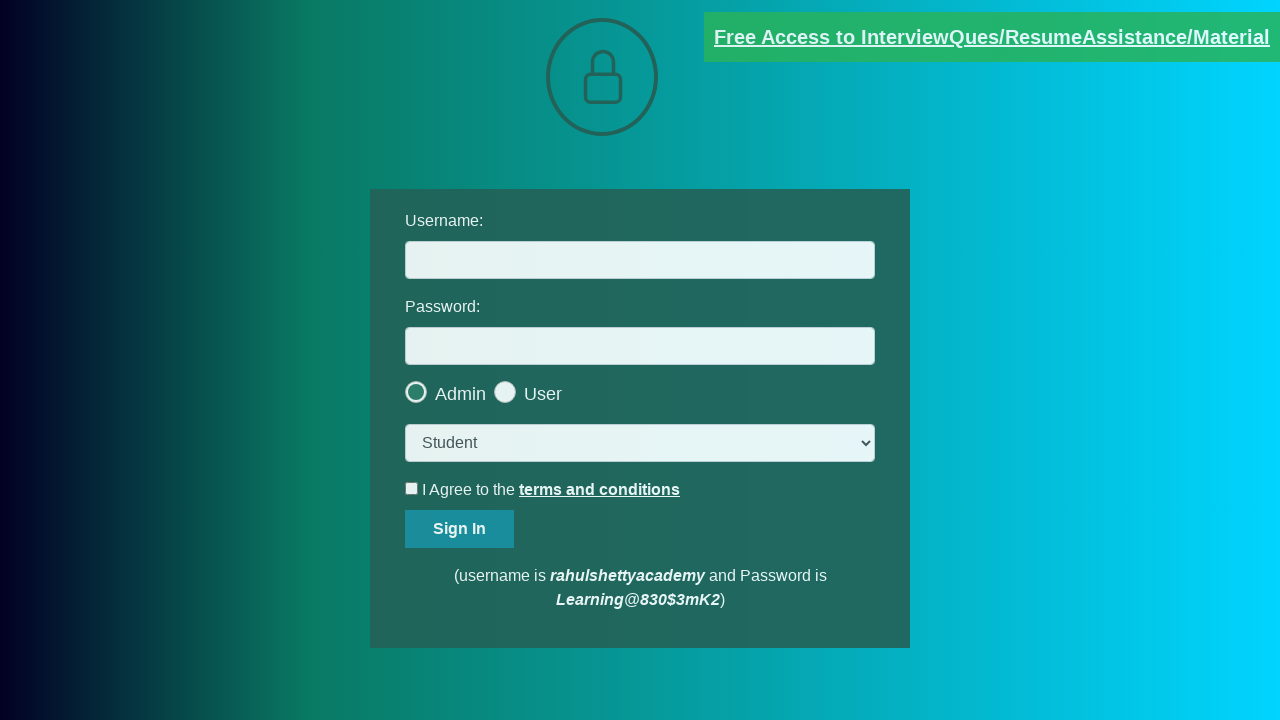

Clicked blinking link to open new child window at (992, 37) on [href*='documents-request']
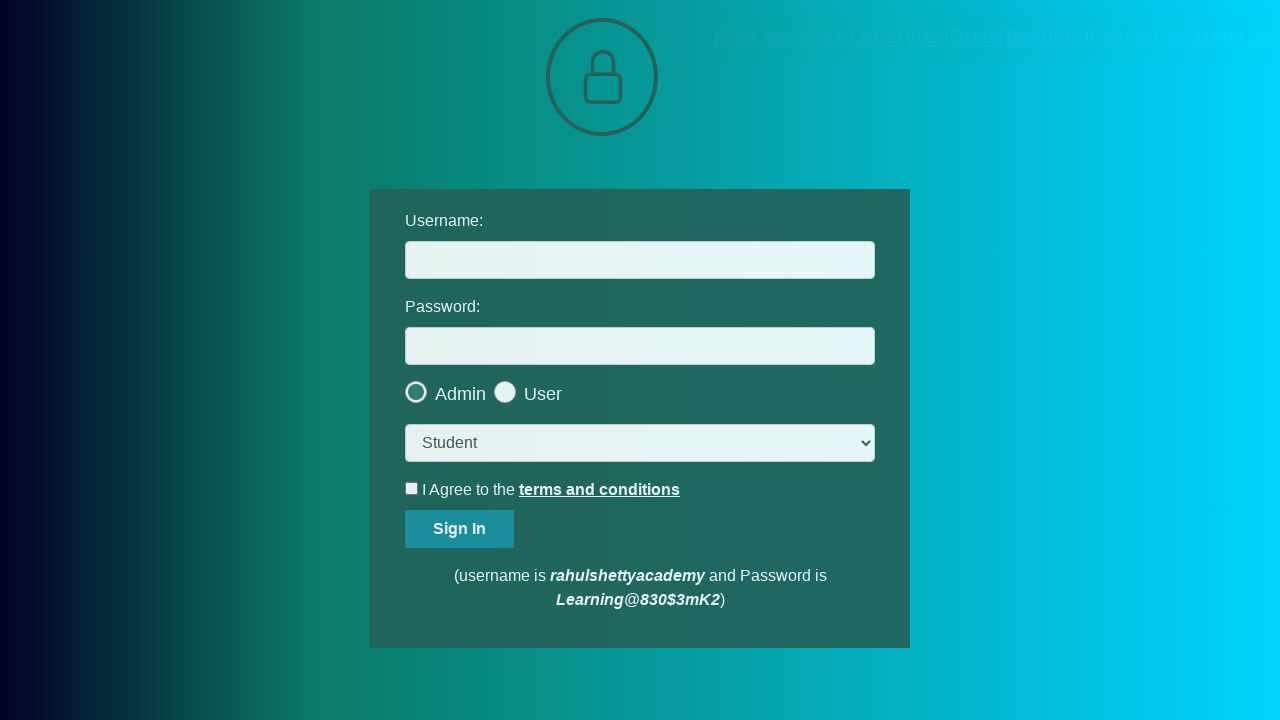

Child window opened and captured
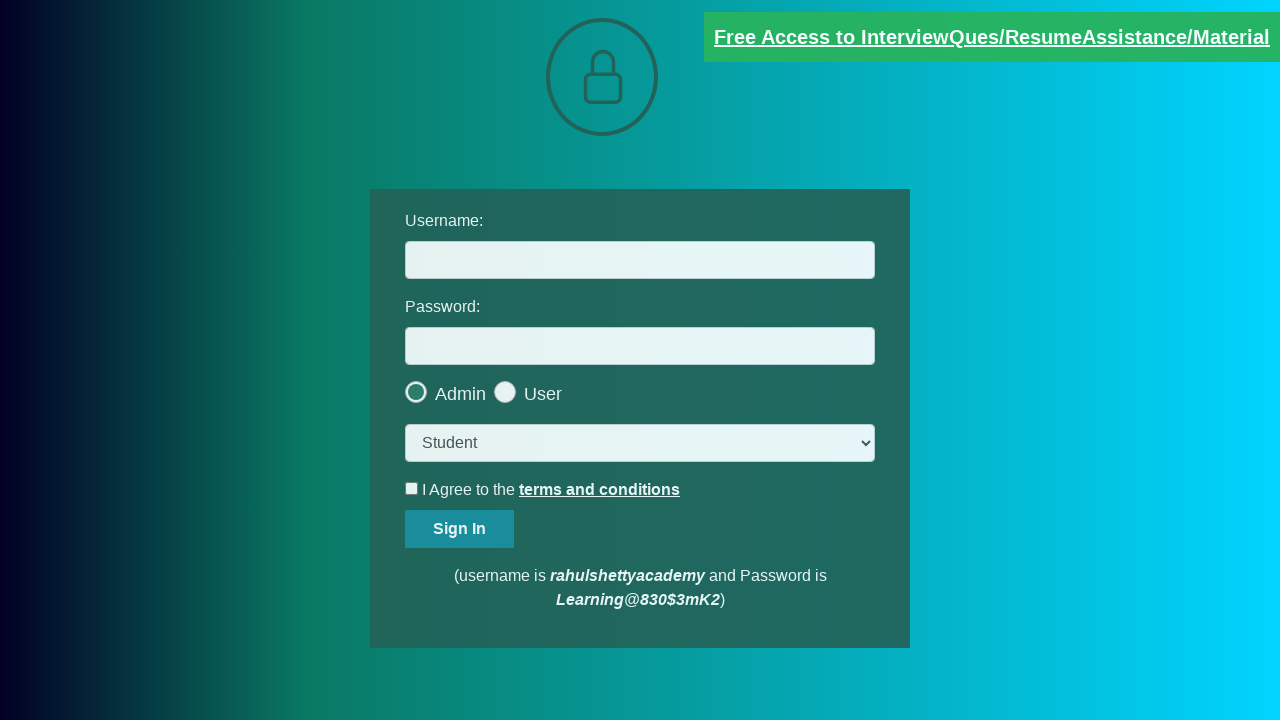

Child window page fully loaded
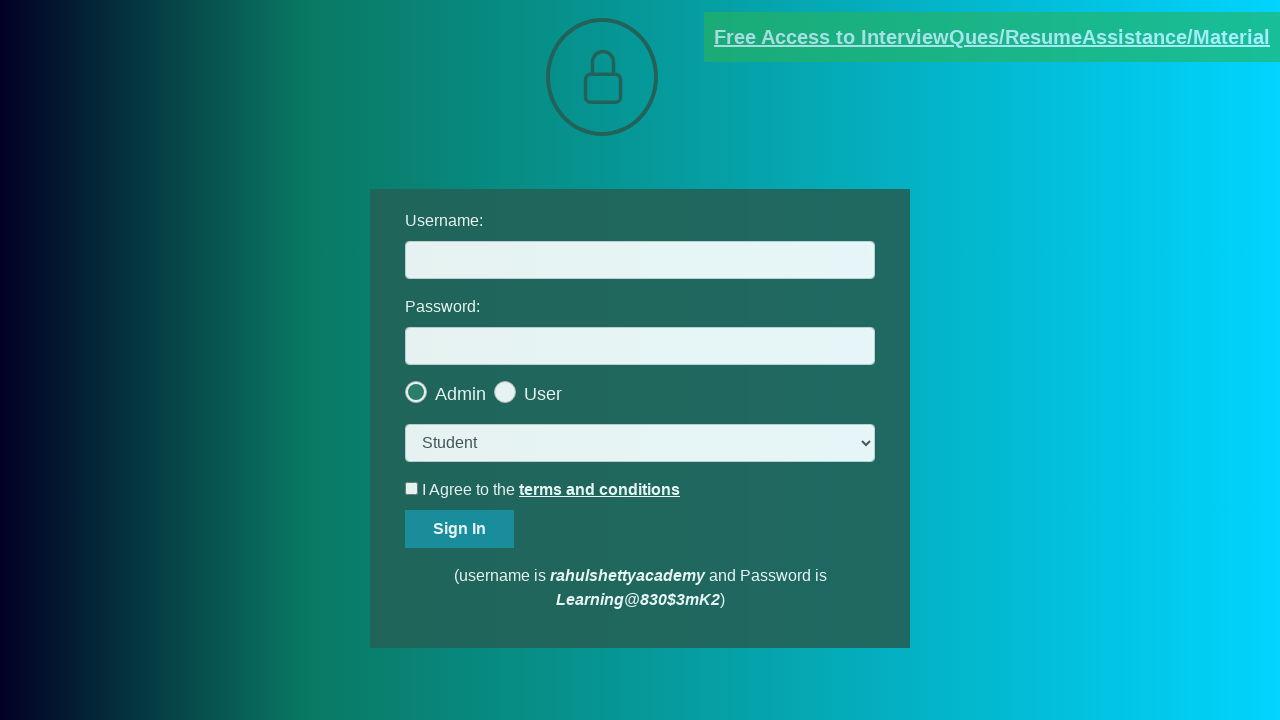

Extracted text from red element in child window
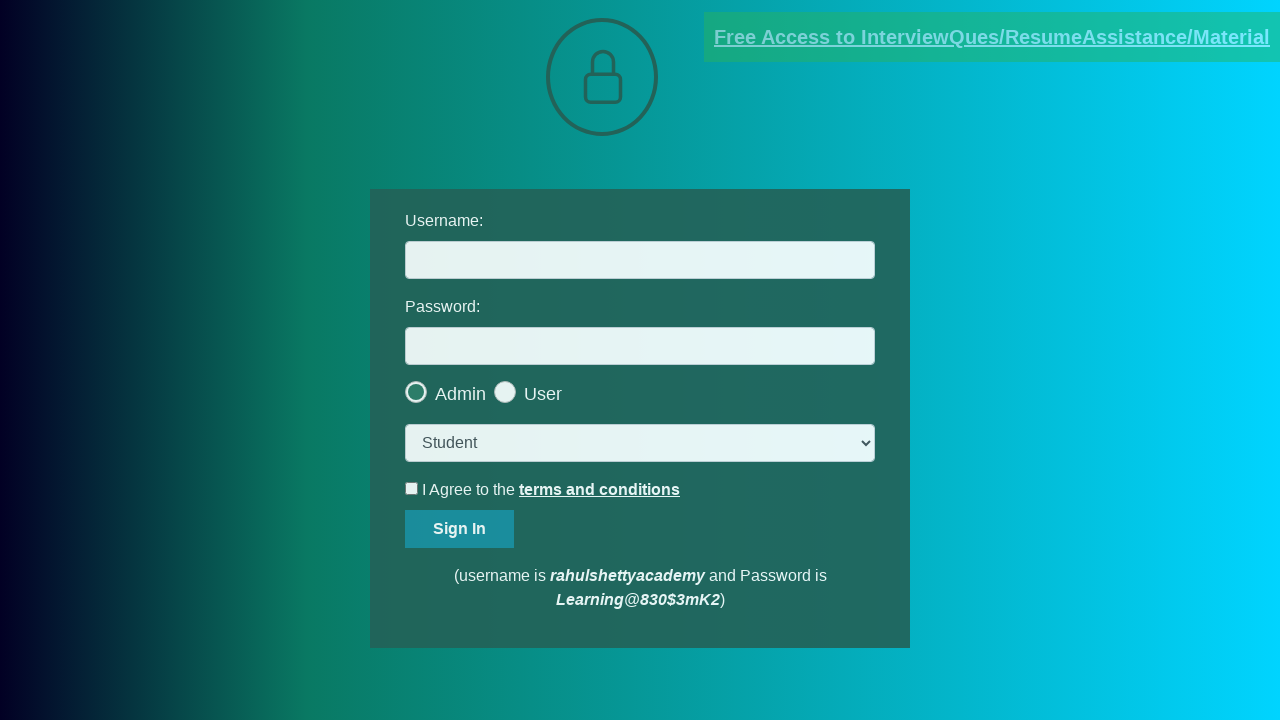

Parsed domain from extracted text: rahulshettyacademy.com
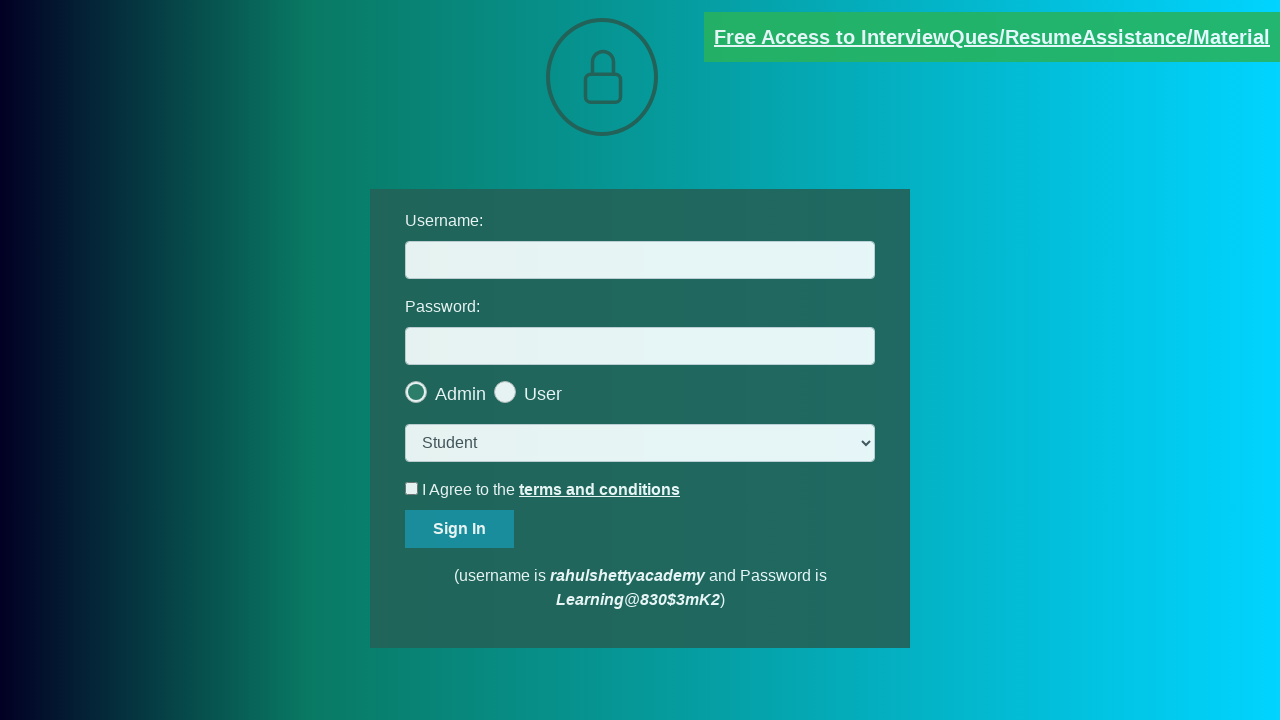

Filled username field with extracted domain: rahulshettyacademy.com on #username
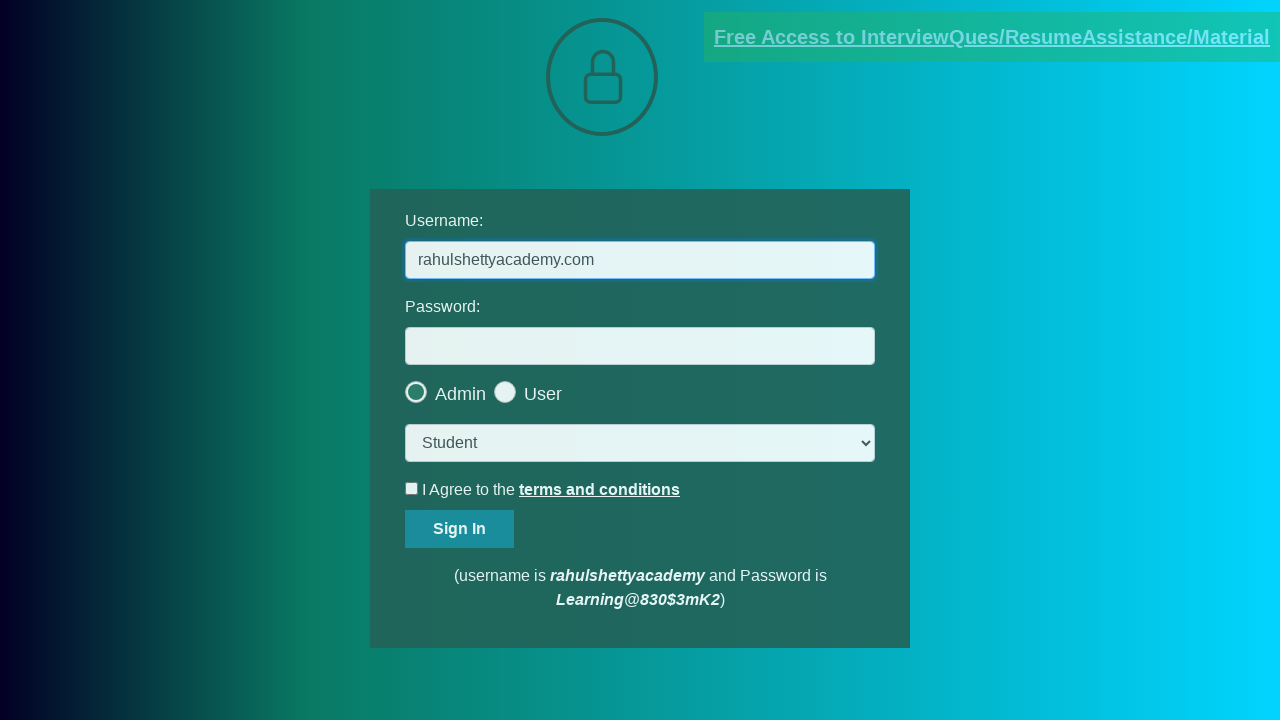

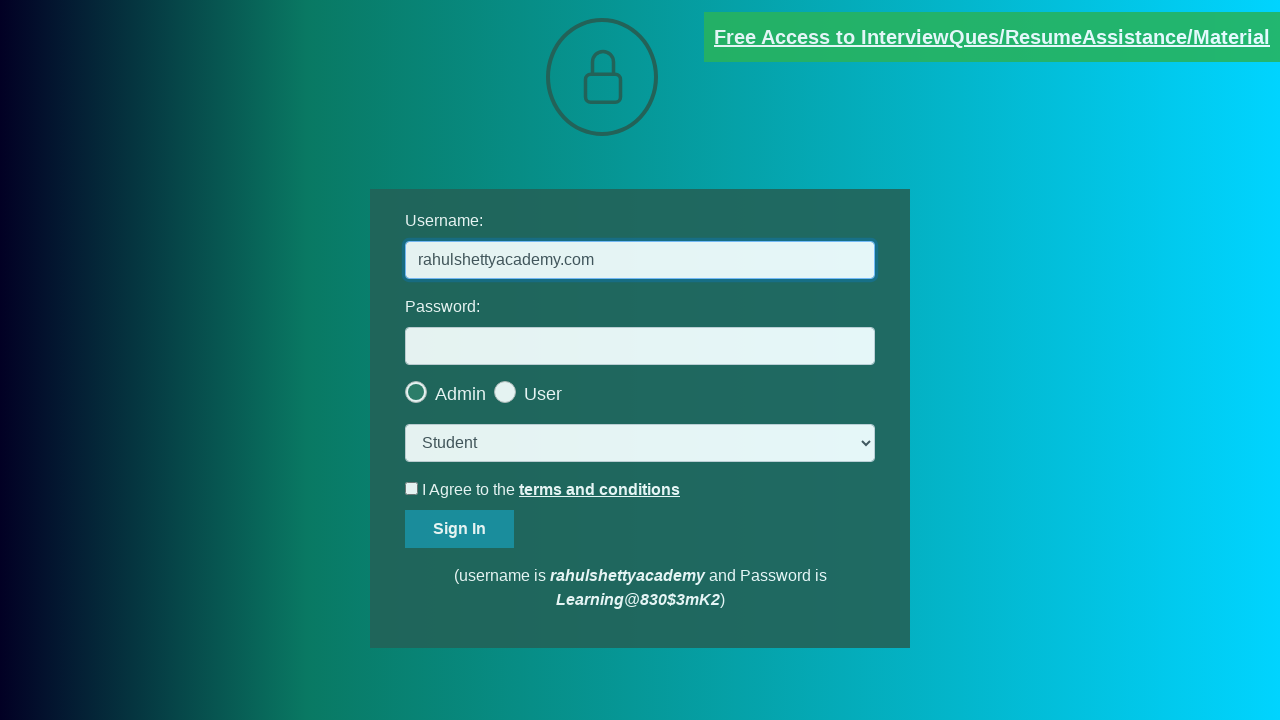